Tests jQuery UI drag and drop functionality by dragging an element and dropping it onto a target area within an iframe

Starting URL: https://jqueryui.com/droppable/

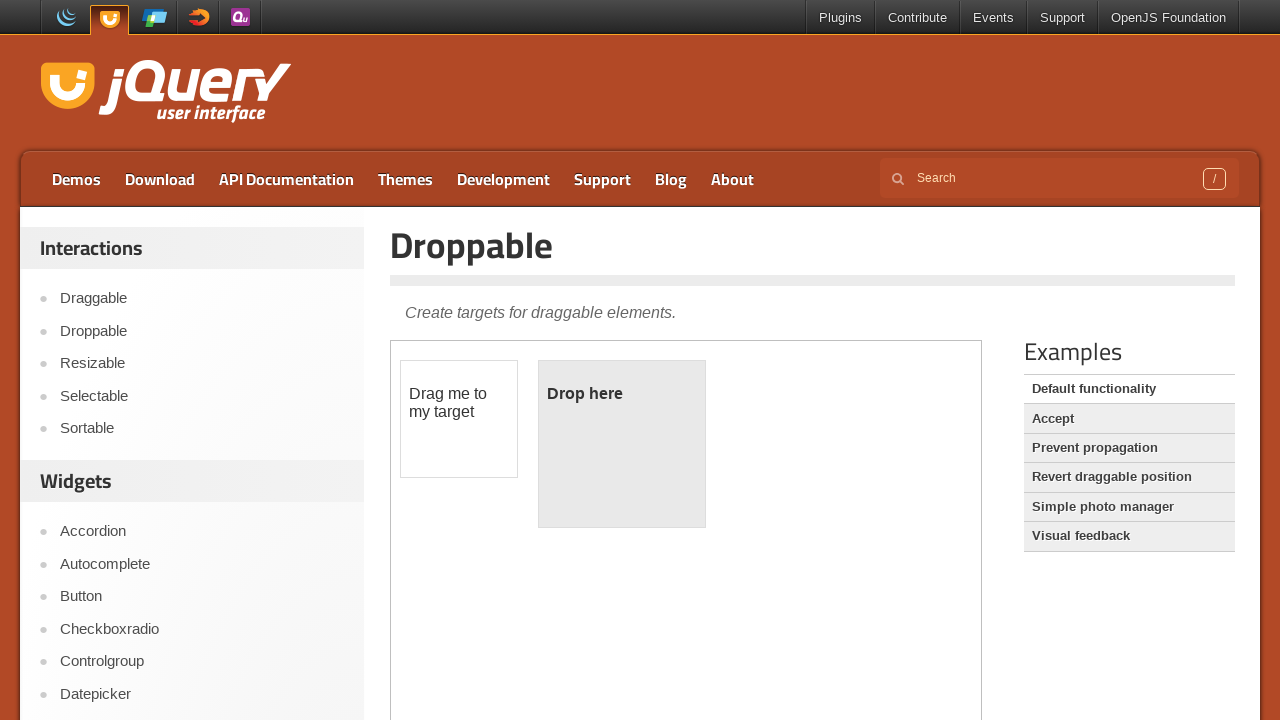

Located iframe containing jQuery UI drag and drop demo
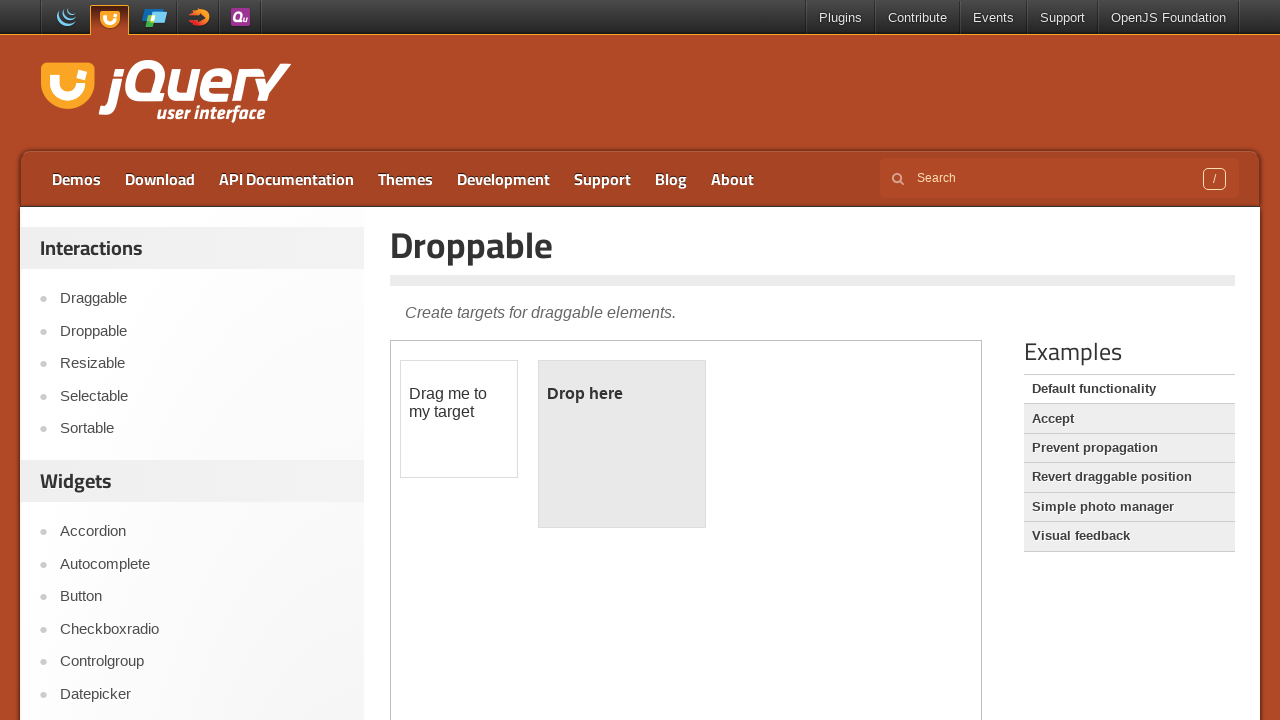

Located draggable element within iframe
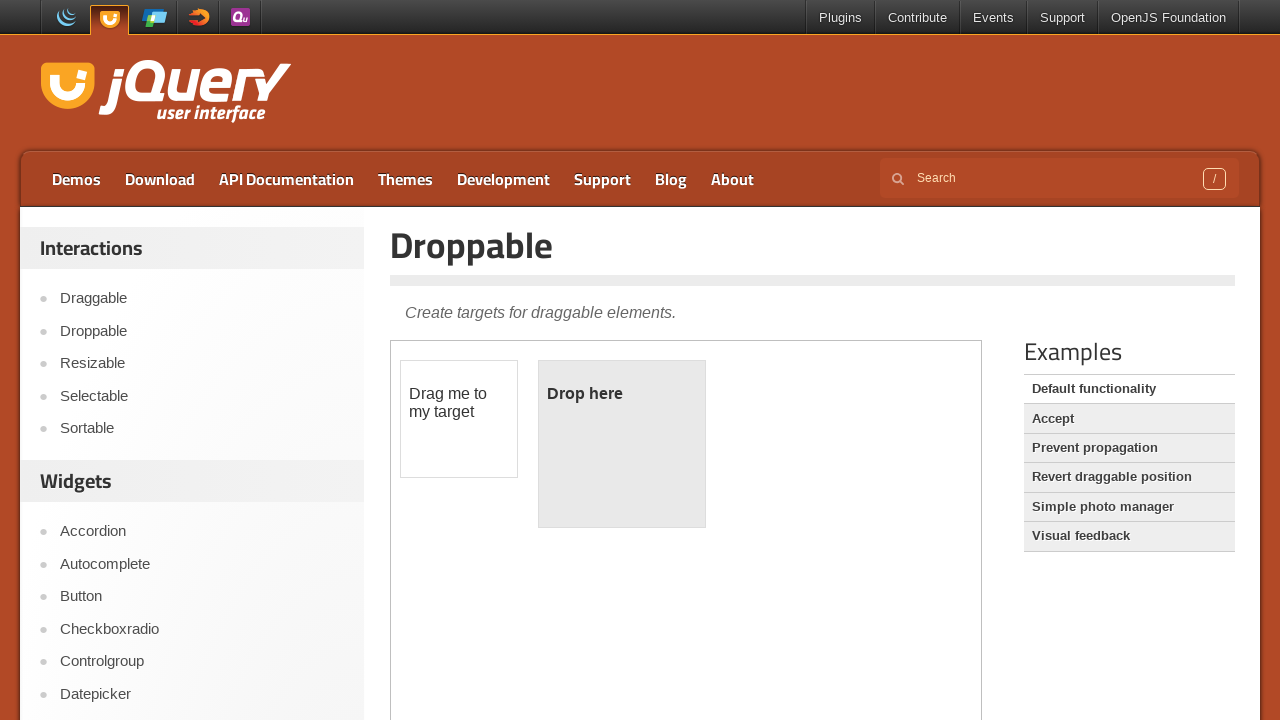

Located droppable target element within iframe
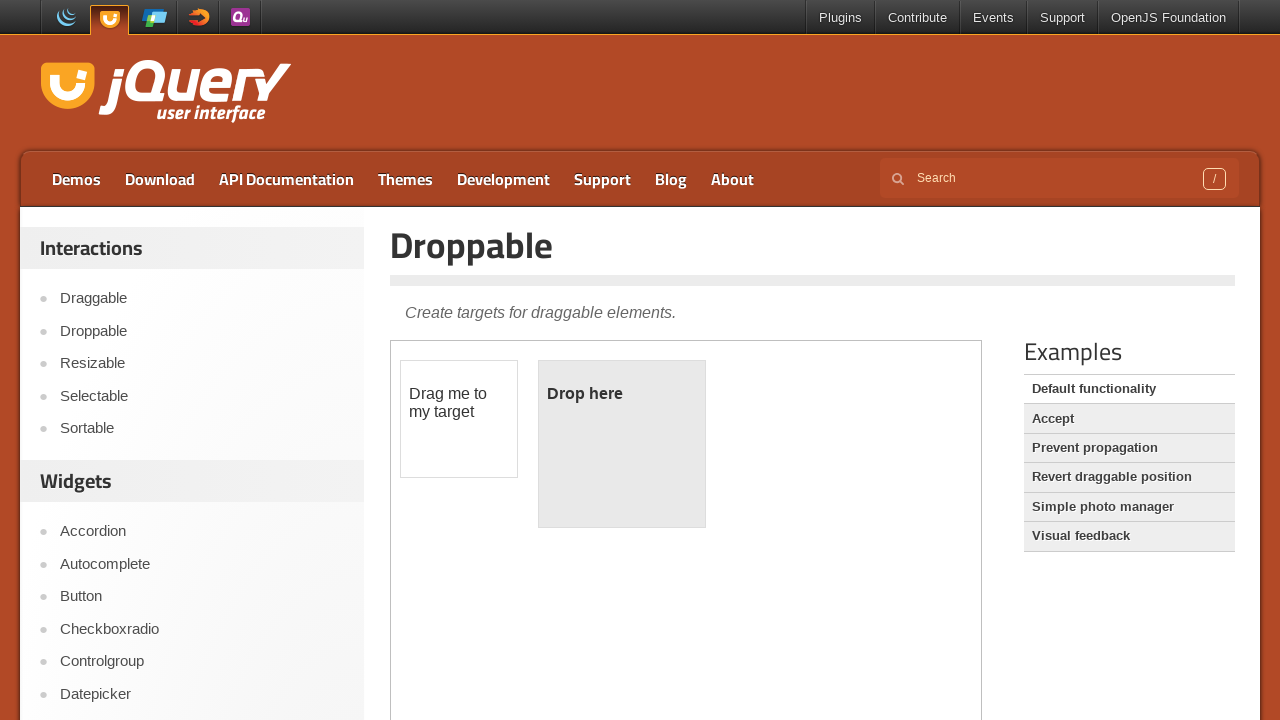

Dragged element onto droppable target area at (622, 444)
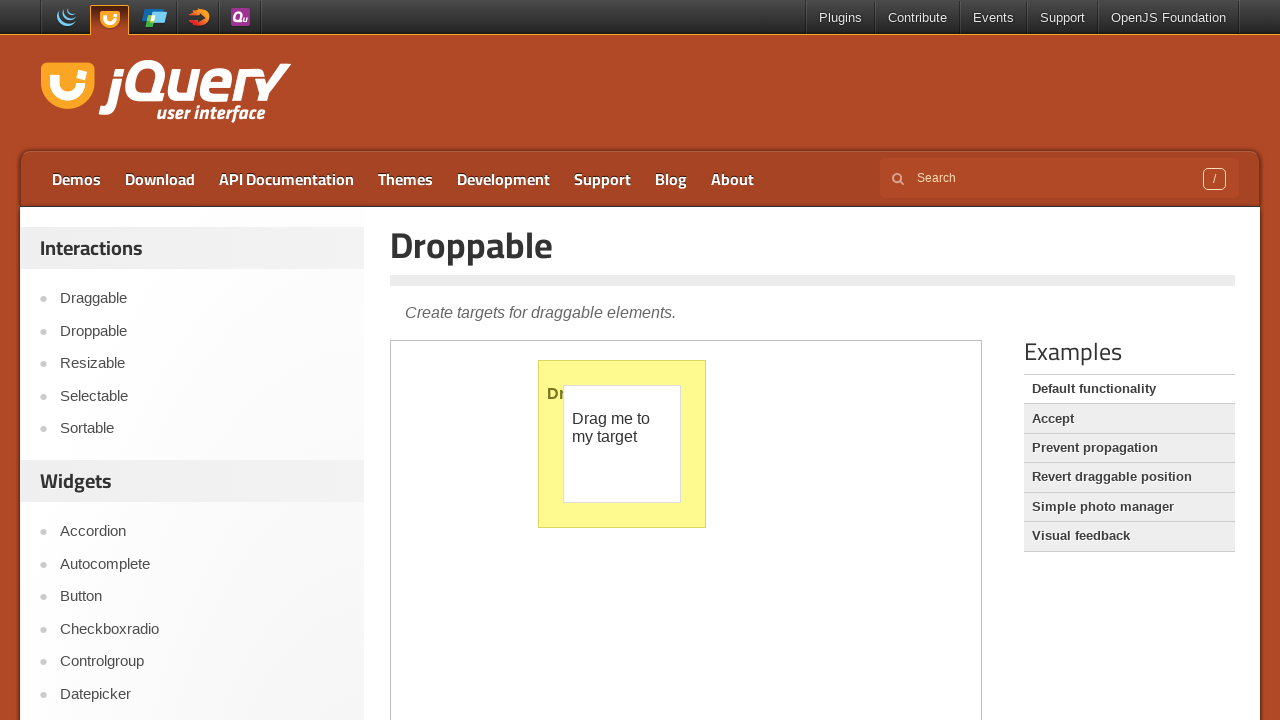

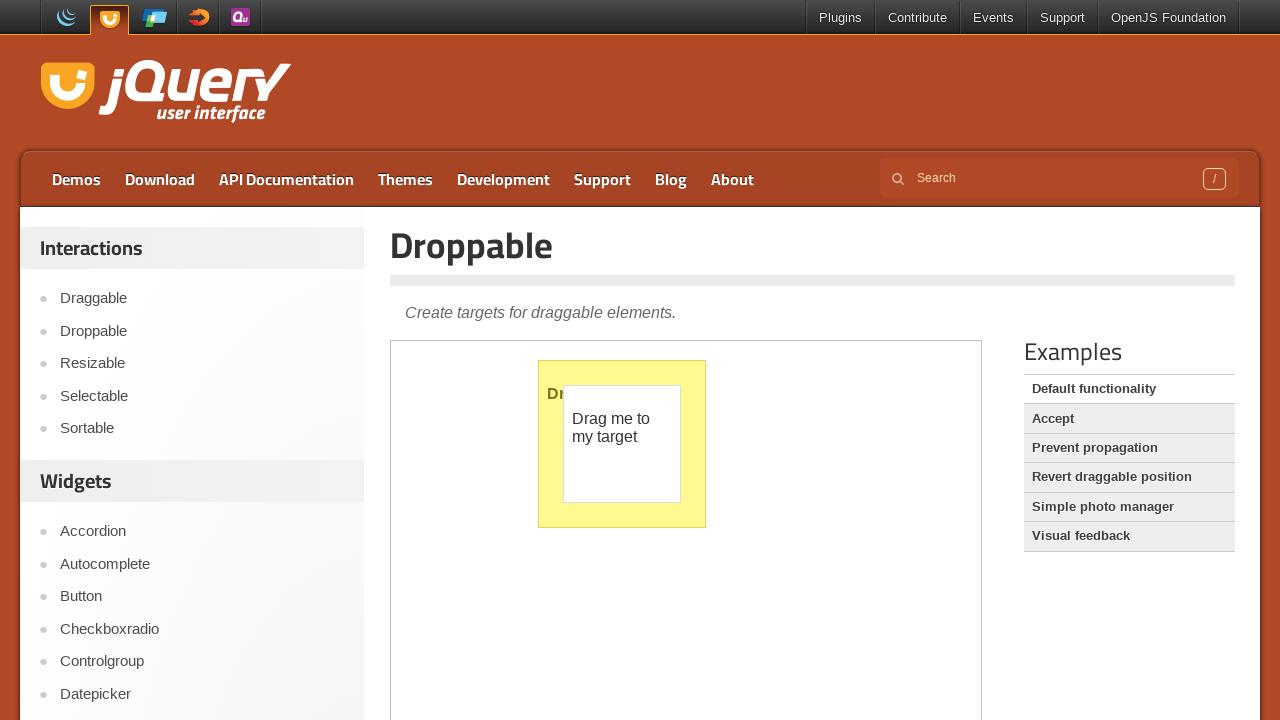